Tests JavaScript prompt dialog by clicking a button, entering text in the prompt, and accepting it

Starting URL: https://the-internet.herokuapp.com/javascript_alerts

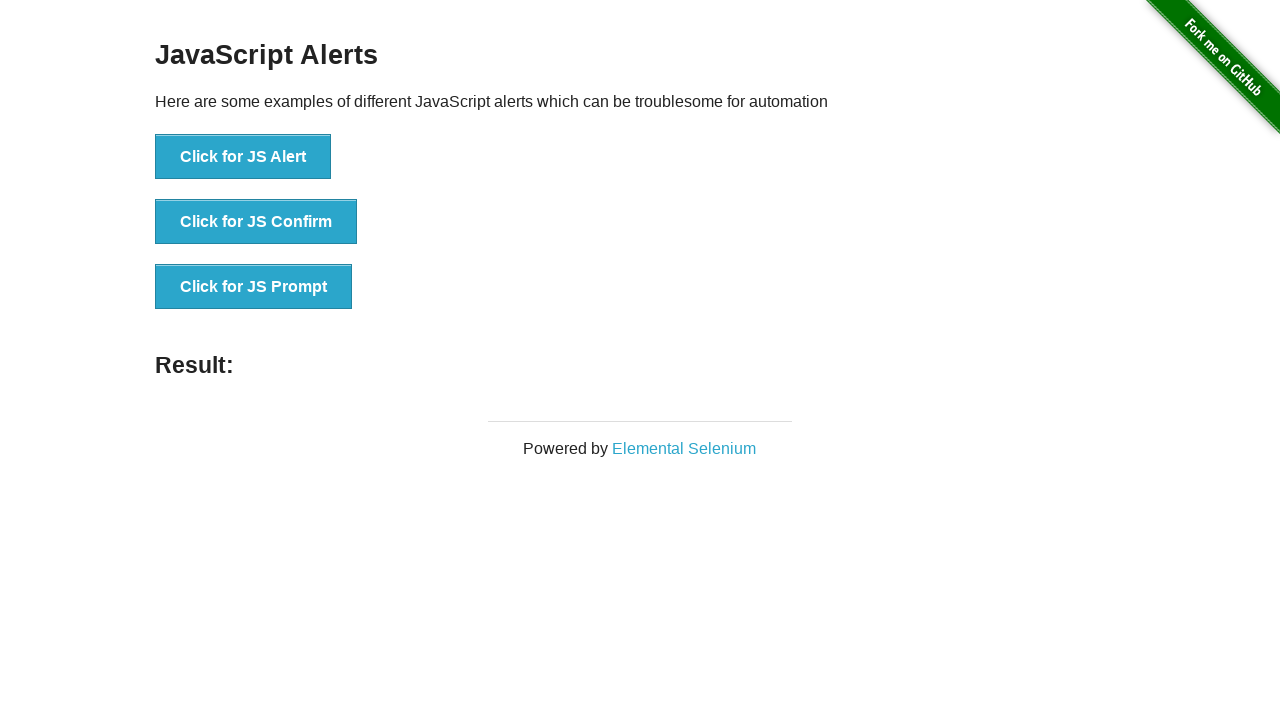

Set up dialog handler to accept prompt with text 'PlaywrightTest'
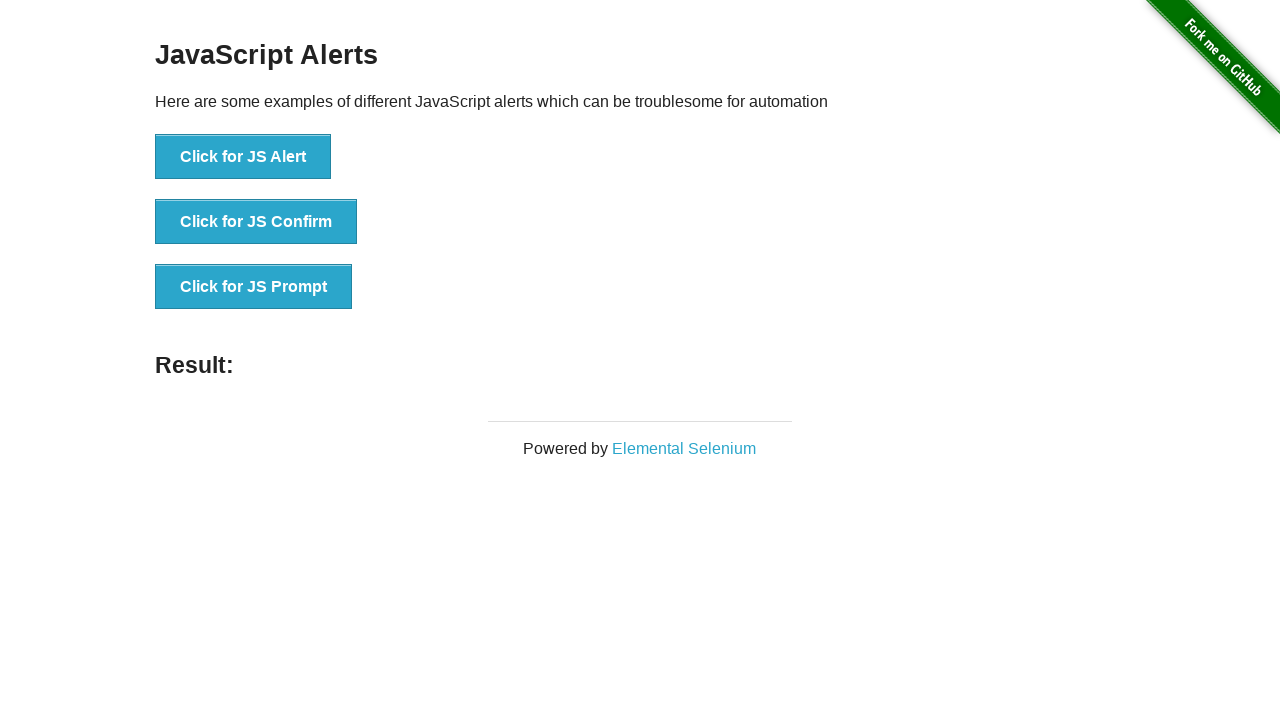

Clicked button to trigger JavaScript prompt dialog at (254, 287) on button:text('Click for JS Prompt')
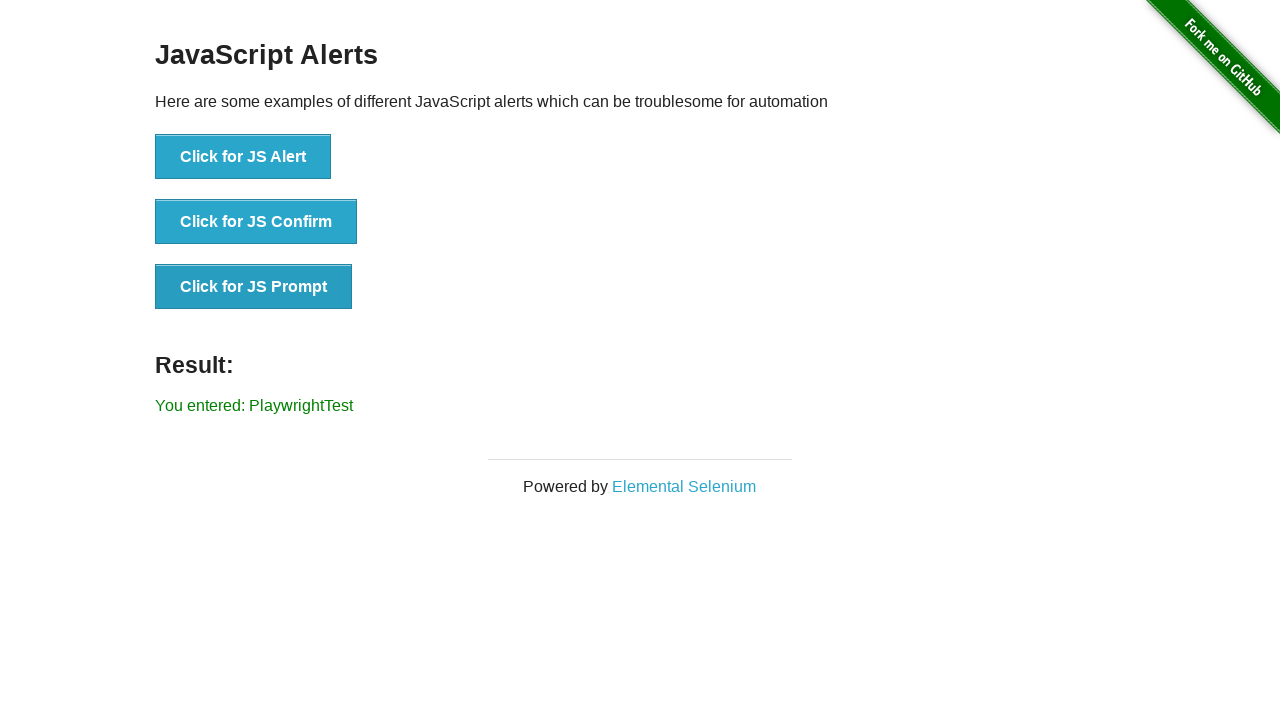

Verified result message displays entered text 'PlaywrightTest'
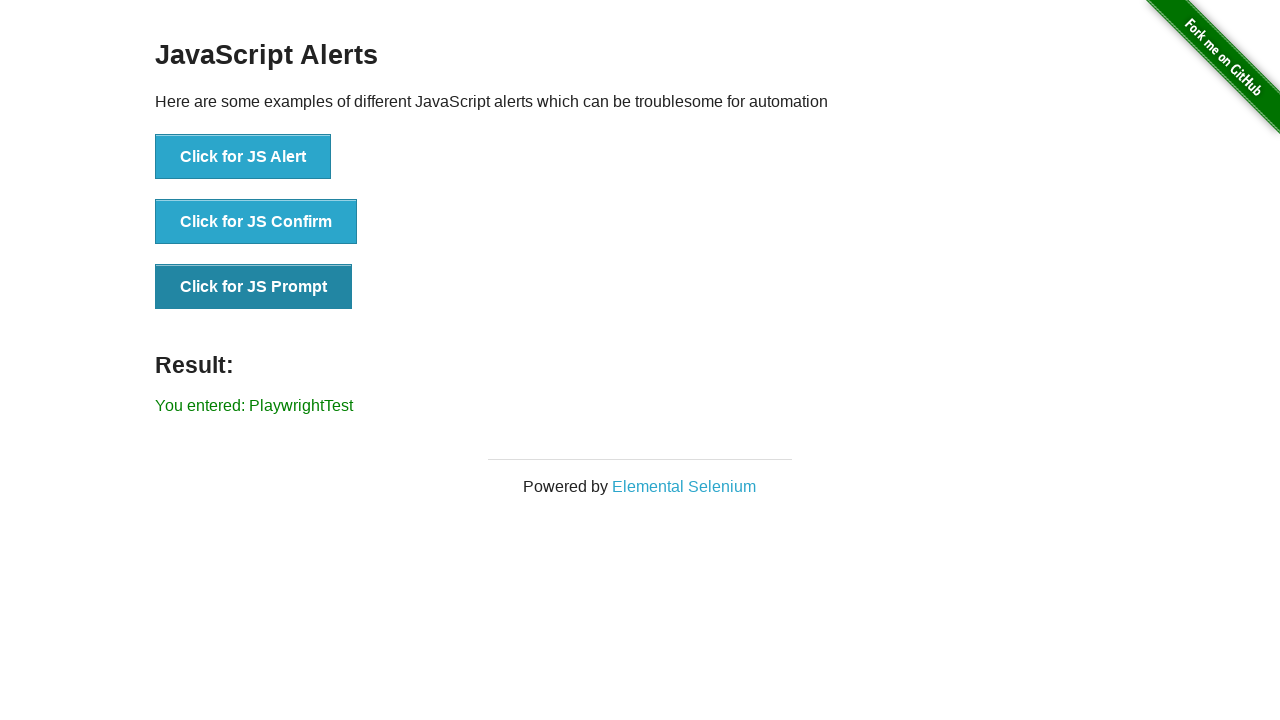

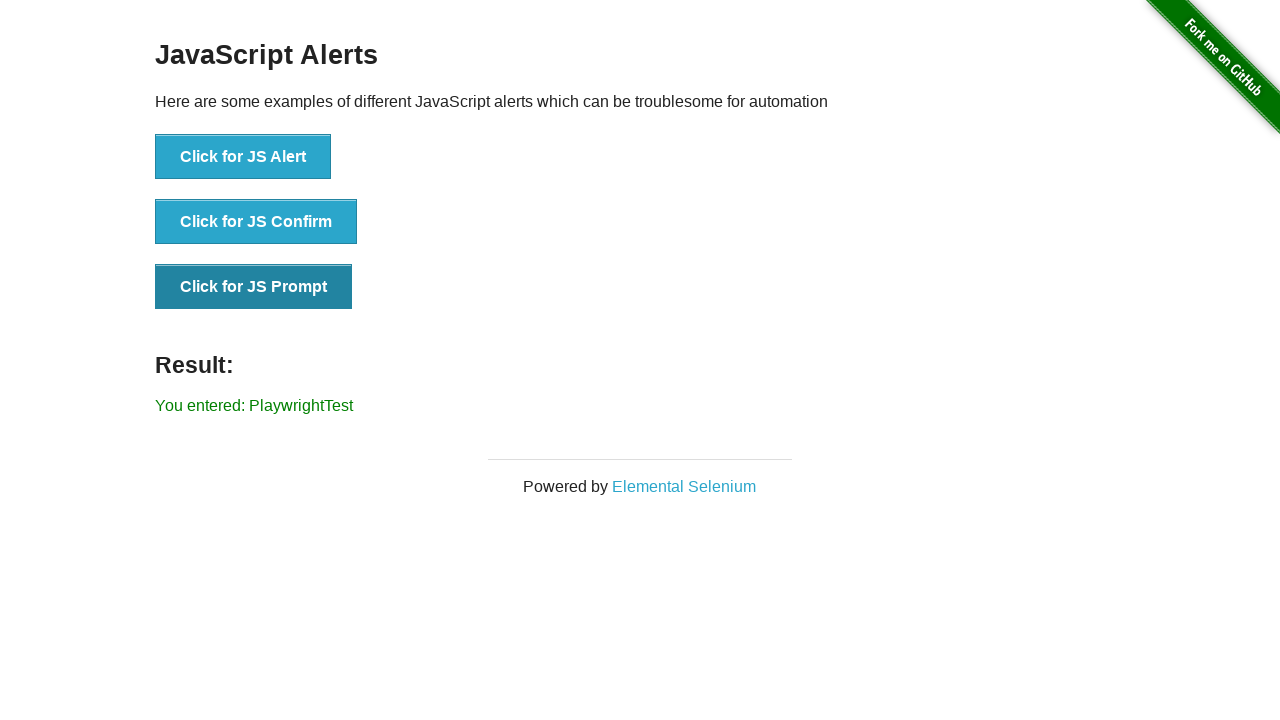